Opens the demoblaze.com website and verifies it loads successfully in the browser

Starting URL: https://www.demoblaze.com/

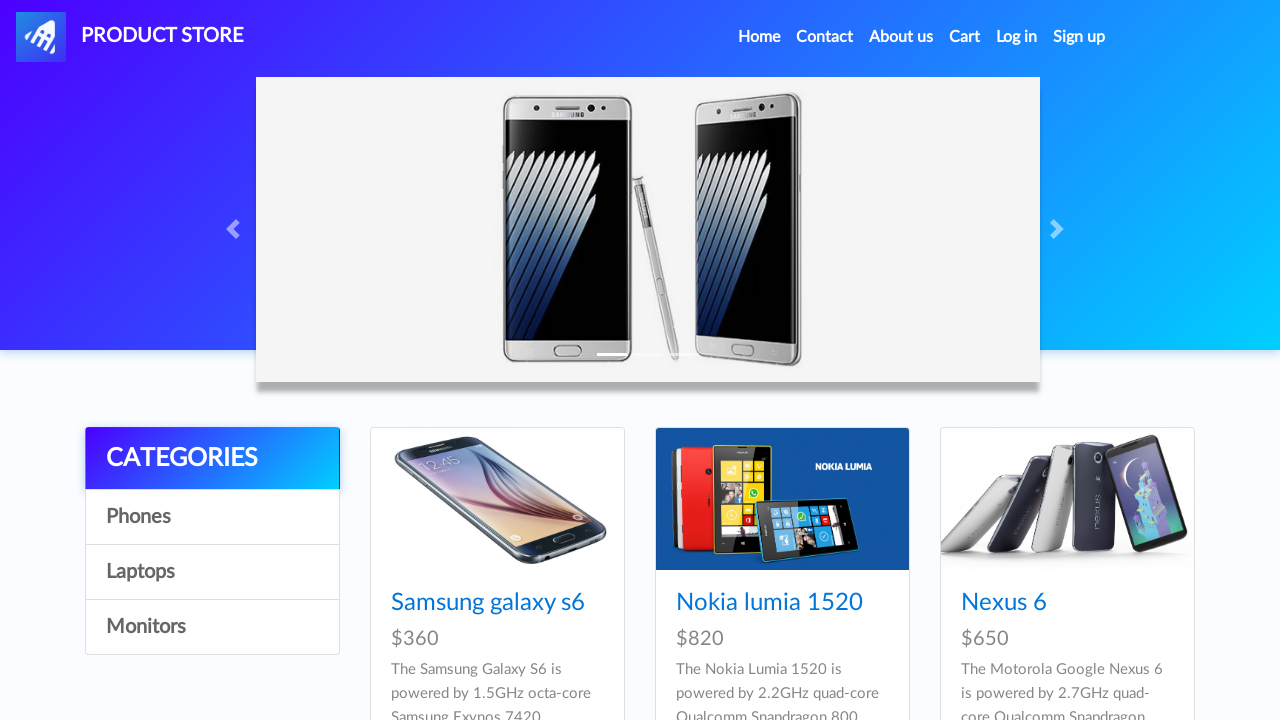

Waited for page DOM content to load
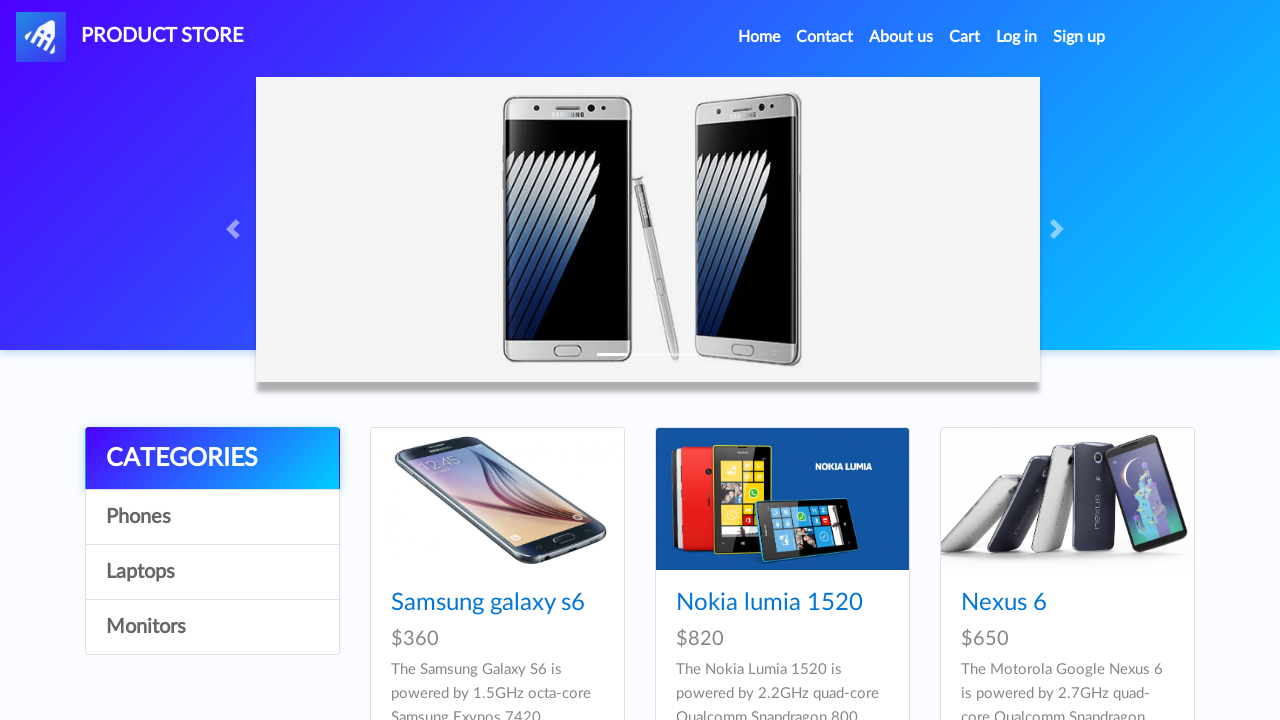

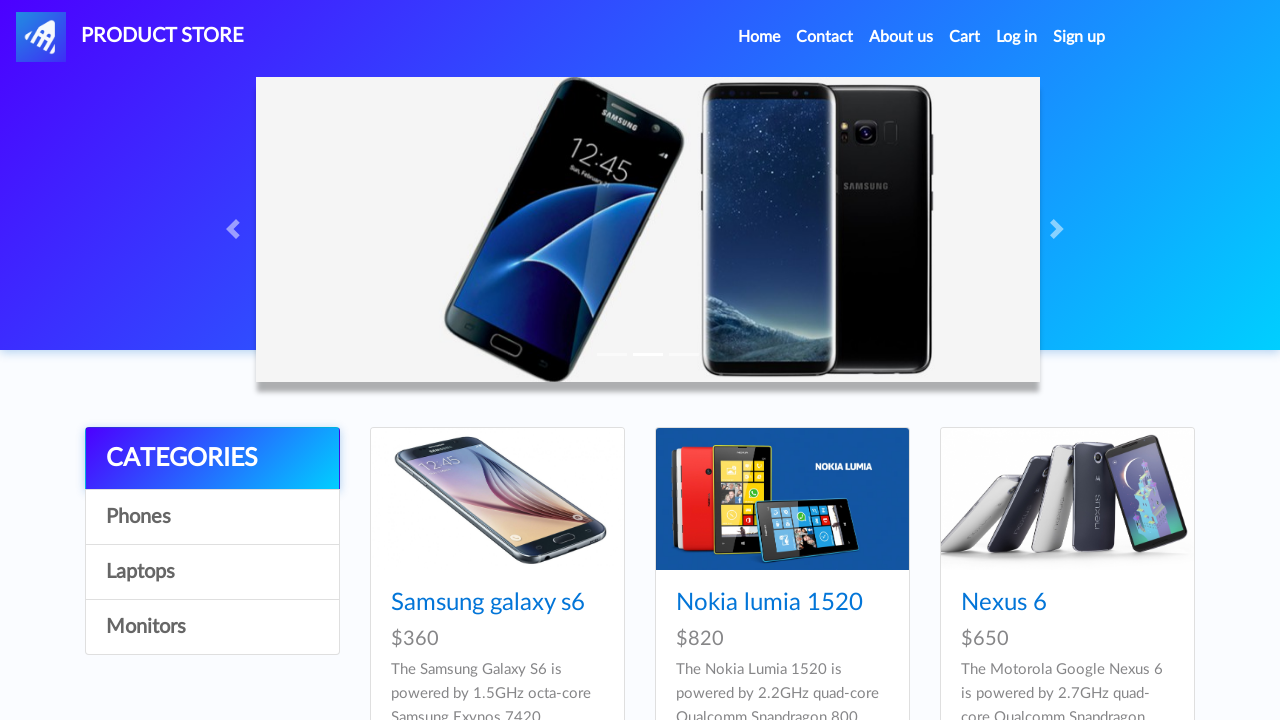